Tests window handling by clicking a button that opens a new browser window, switching to the new window, and clicking on a "Courses" link in the new window.

Starting URL: https://www.rahulshettyacademy.com/AutomationPractice/

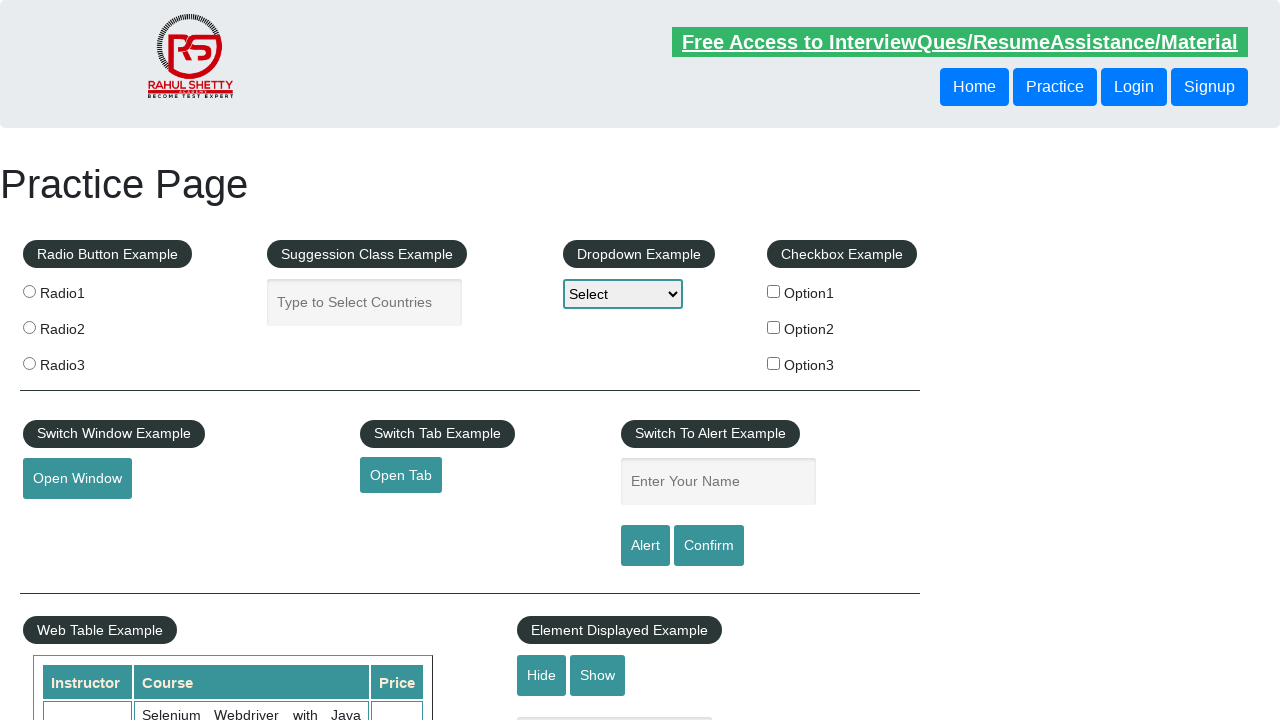

Clicked the 'Open Window' button at (77, 479) on #openwindow
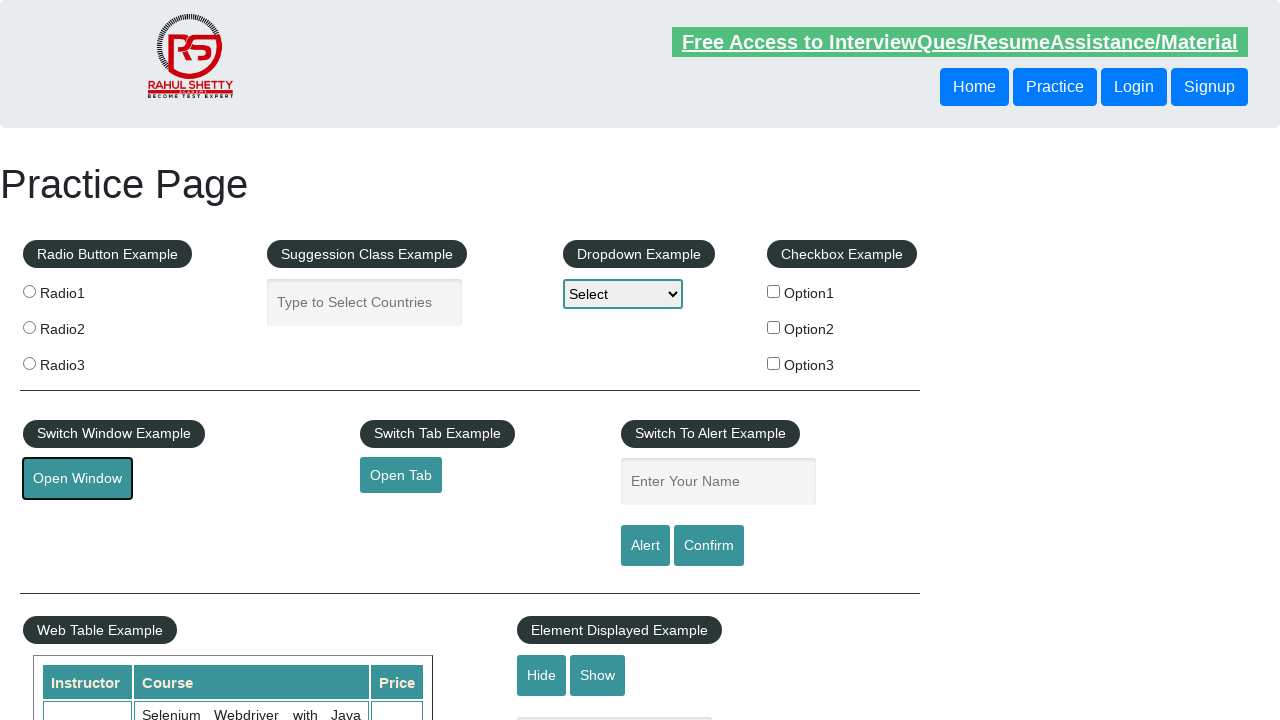

New browser window opened and captured at (77, 479) on #openwindow
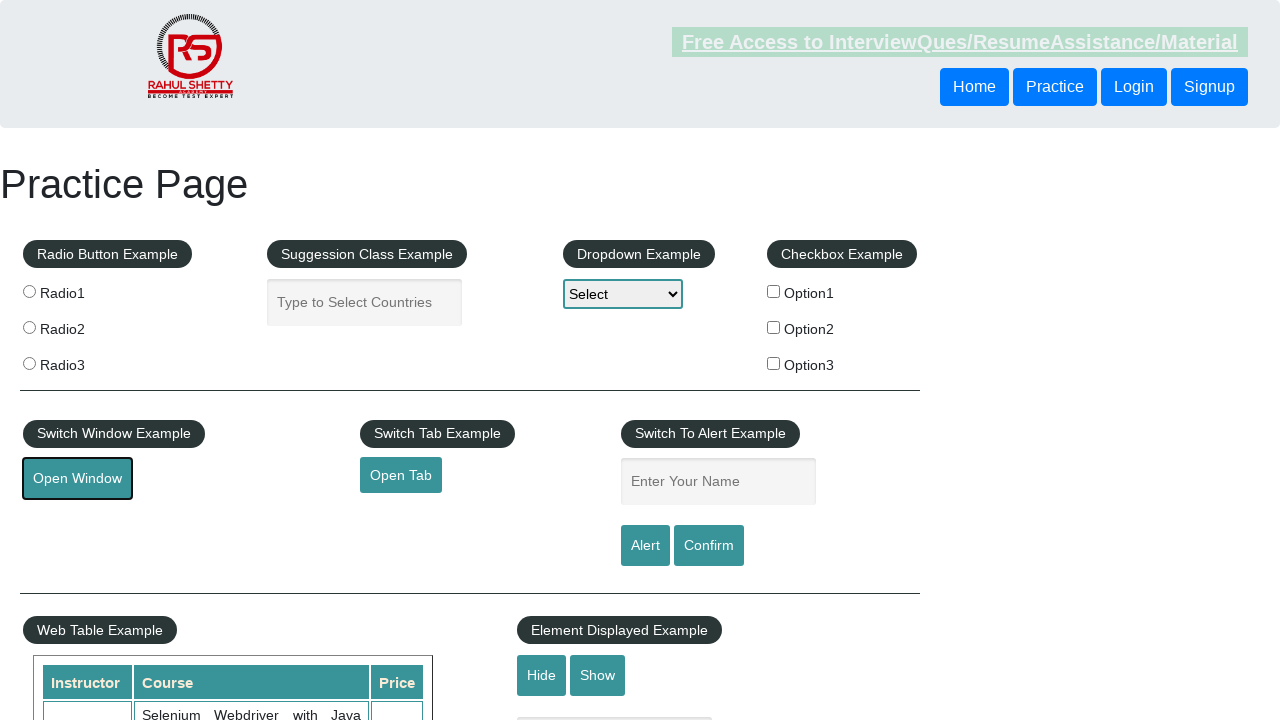

New window page loaded completely
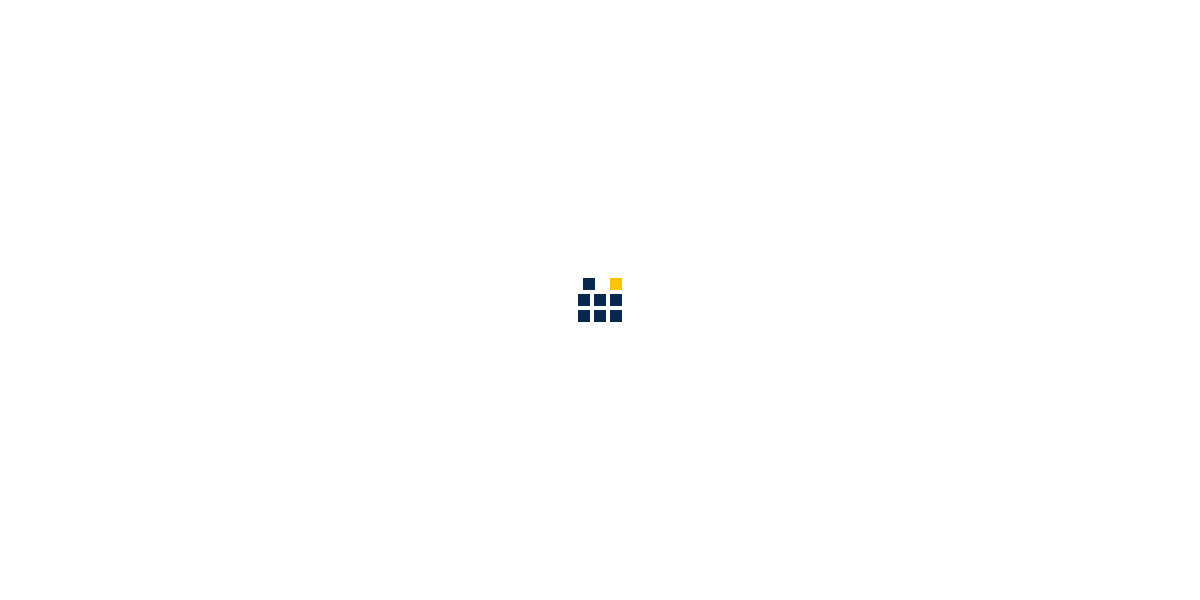

Clicked the 'Courses' link in the new window at (623, 36) on xpath=//*[text()='Courses']
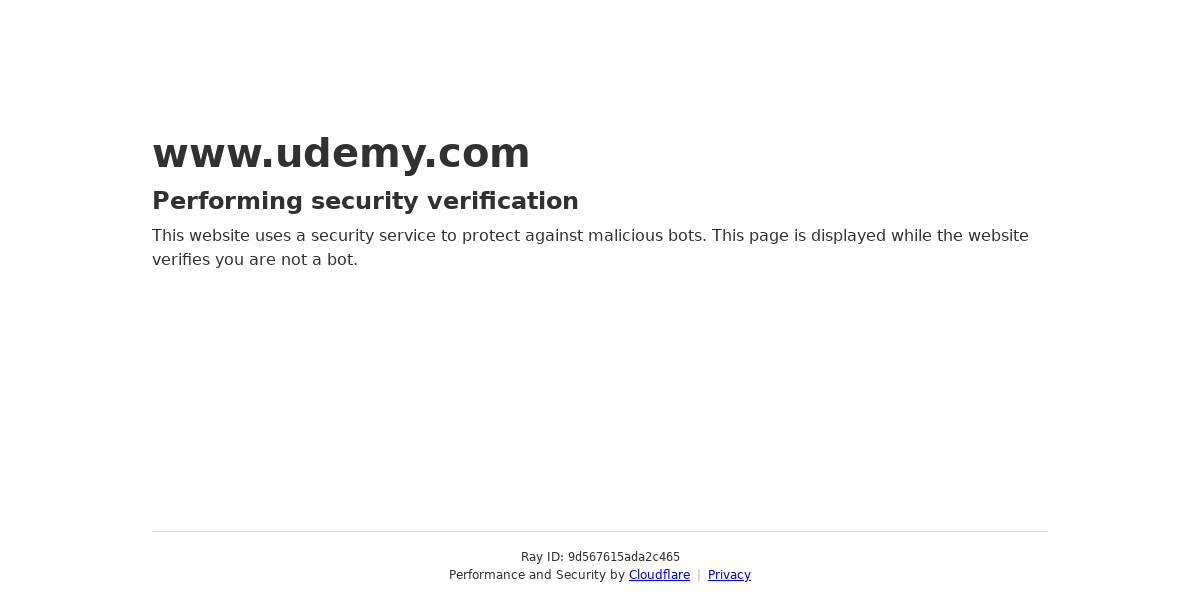

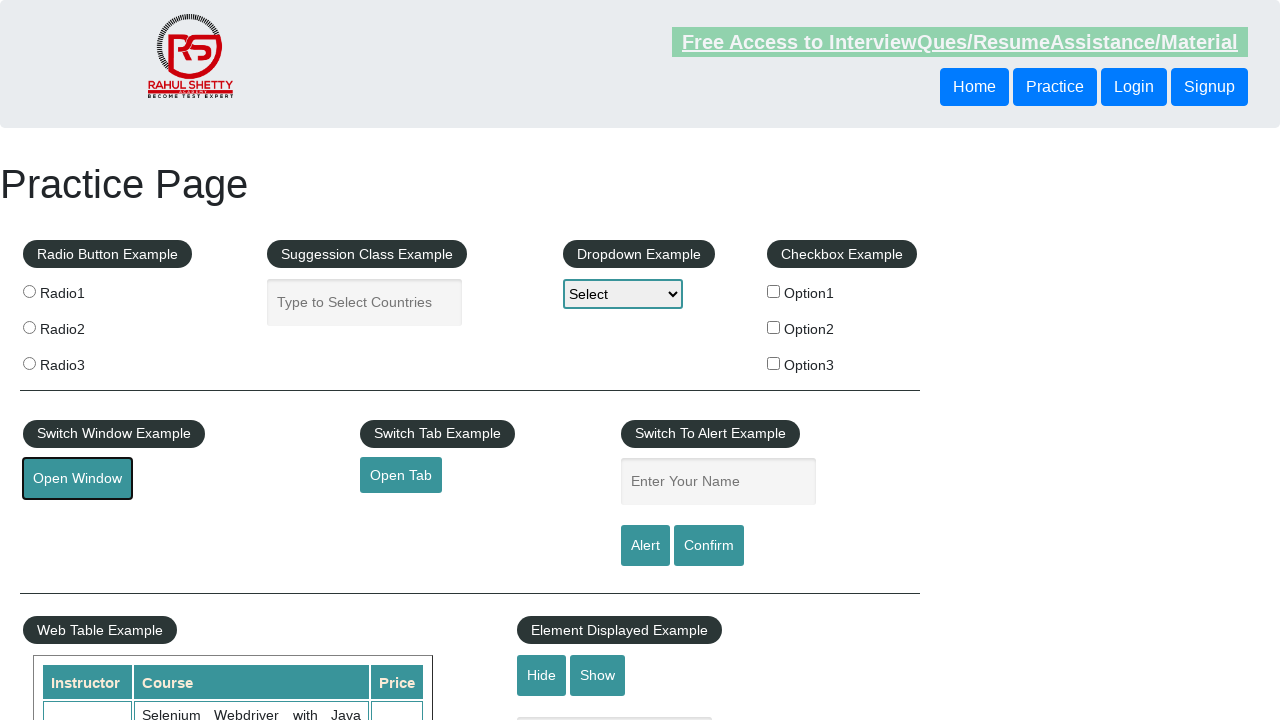